Tests selecting a country from a dropdown on the OrangeHRM free trial page by iterating through options and selecting "India"

Starting URL: https://www.orangehrm.com/en/30-day-free-trial

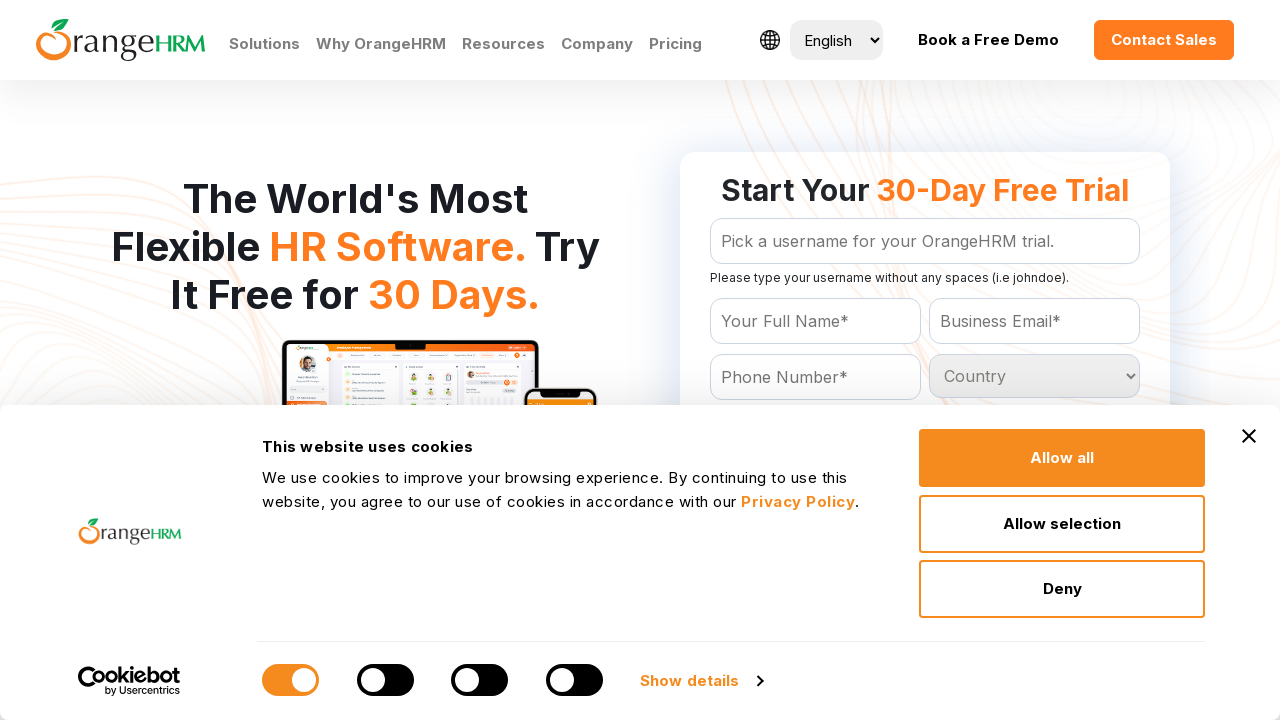

Waited for country dropdown to be visible
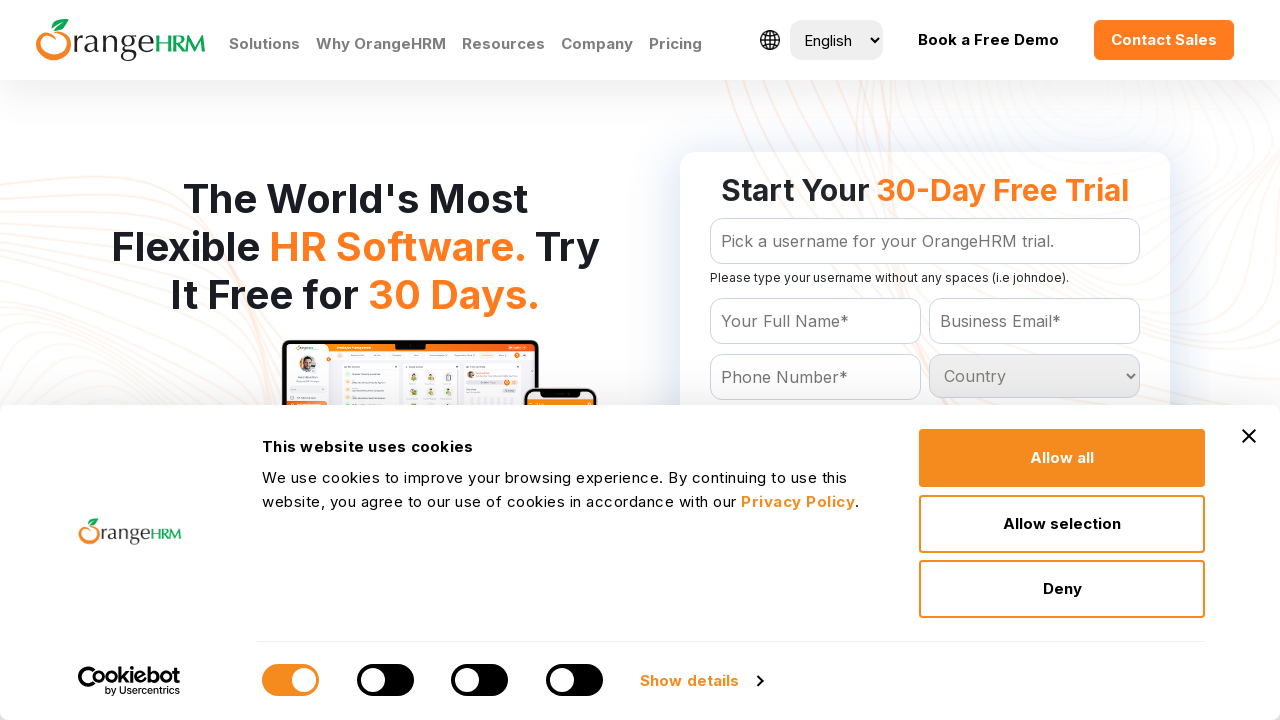

Selected 'India' from the country dropdown on select#Form_getForm_Country
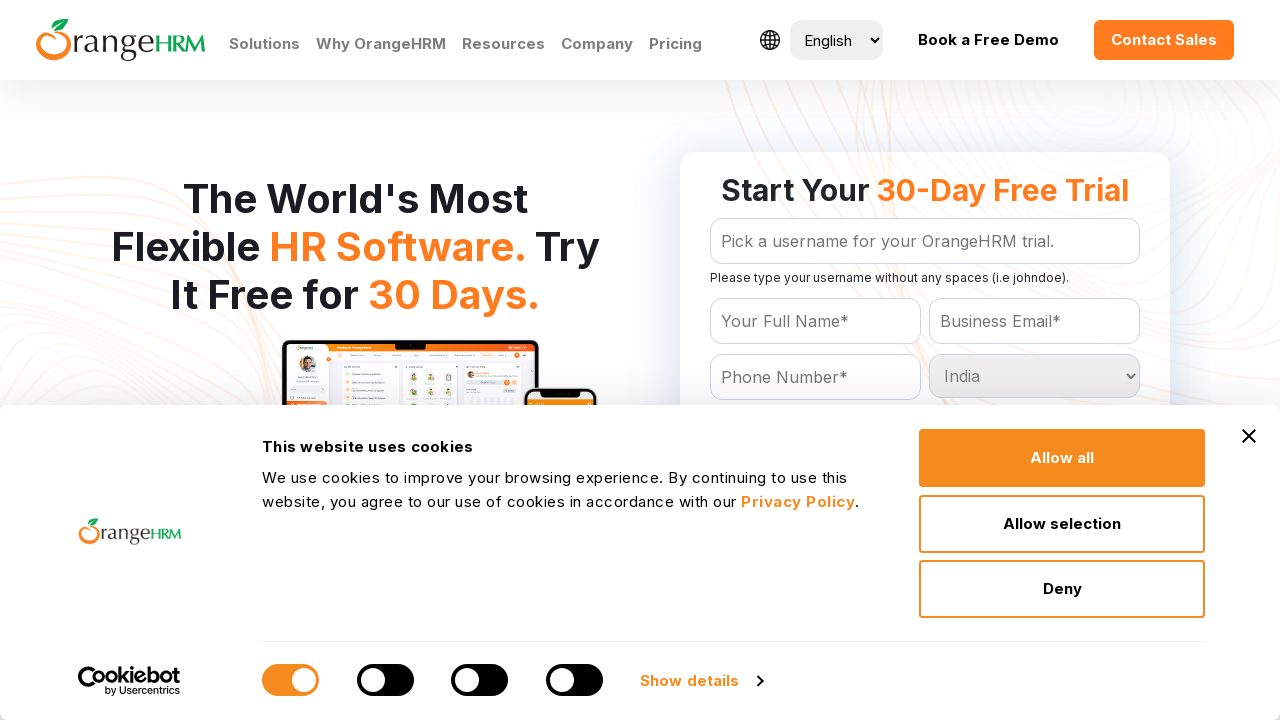

Waited 2 seconds to observe the selection
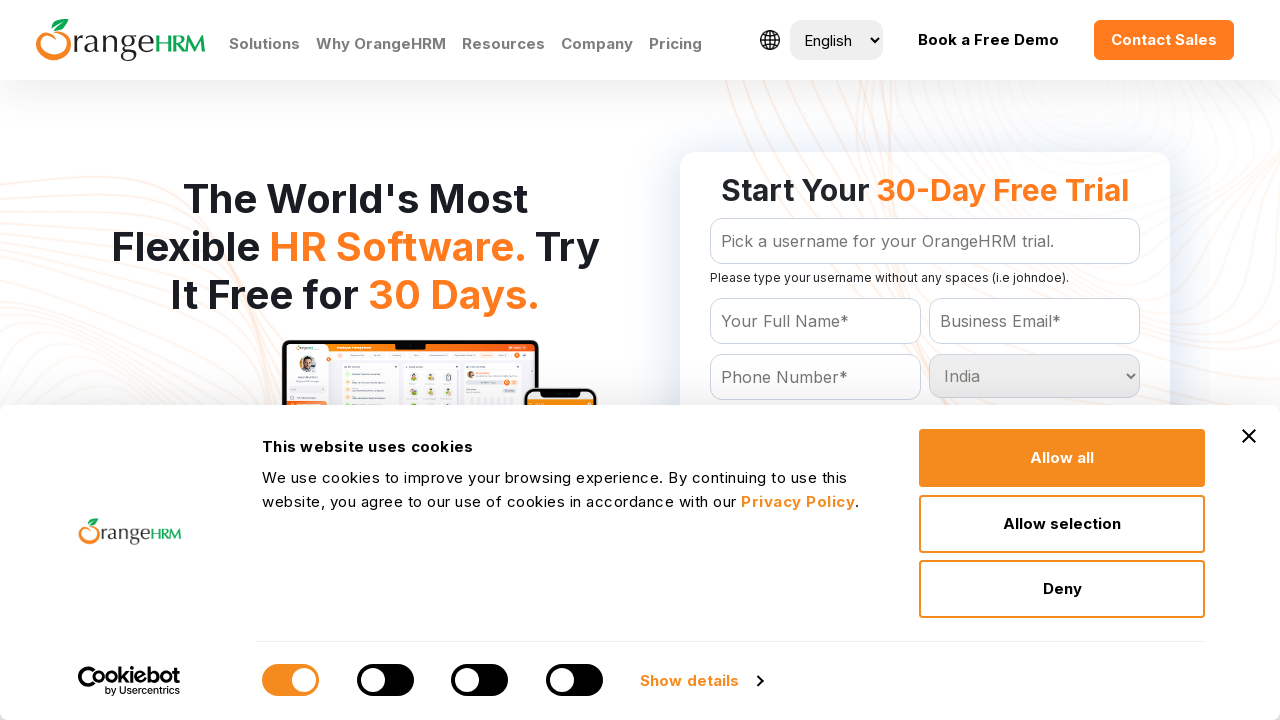

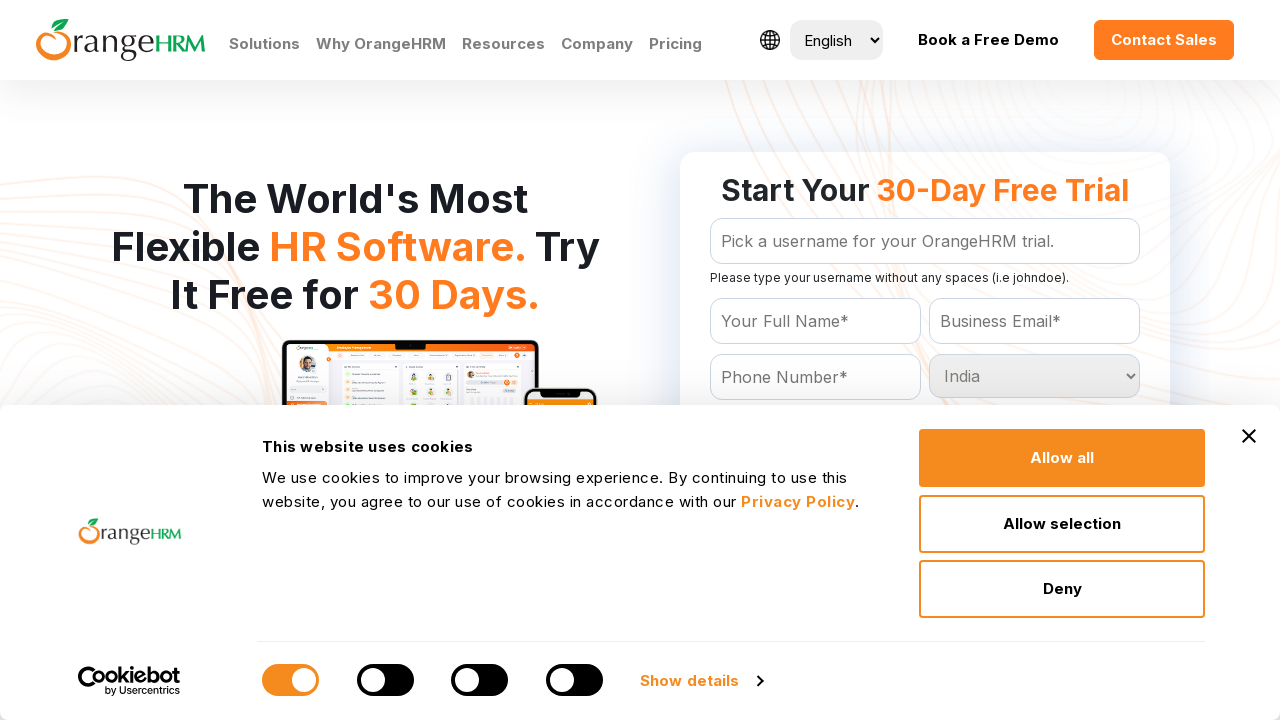